Tests various JavaScript executor capabilities including highlighting elements, generating alerts, clicking elements, refreshing the page, and scrolling to elements on the FreeCRM website

Starting URL: https://freecrm.com/

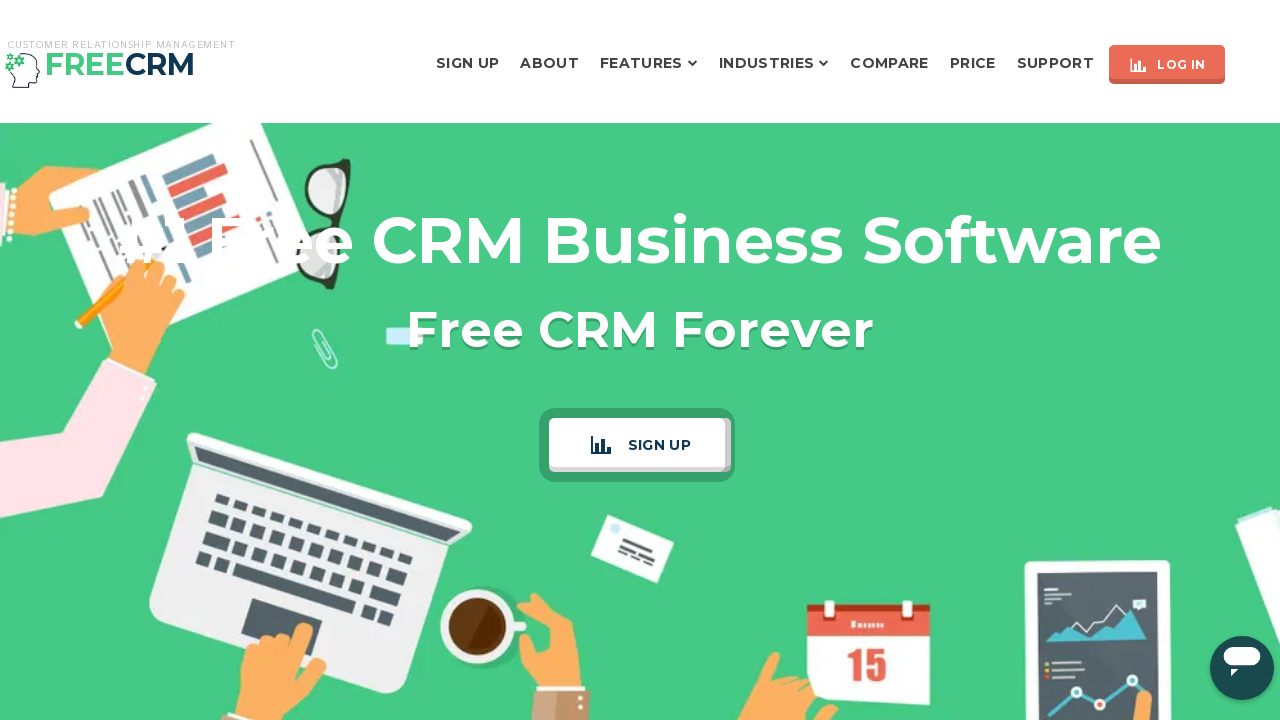

Located the About button element
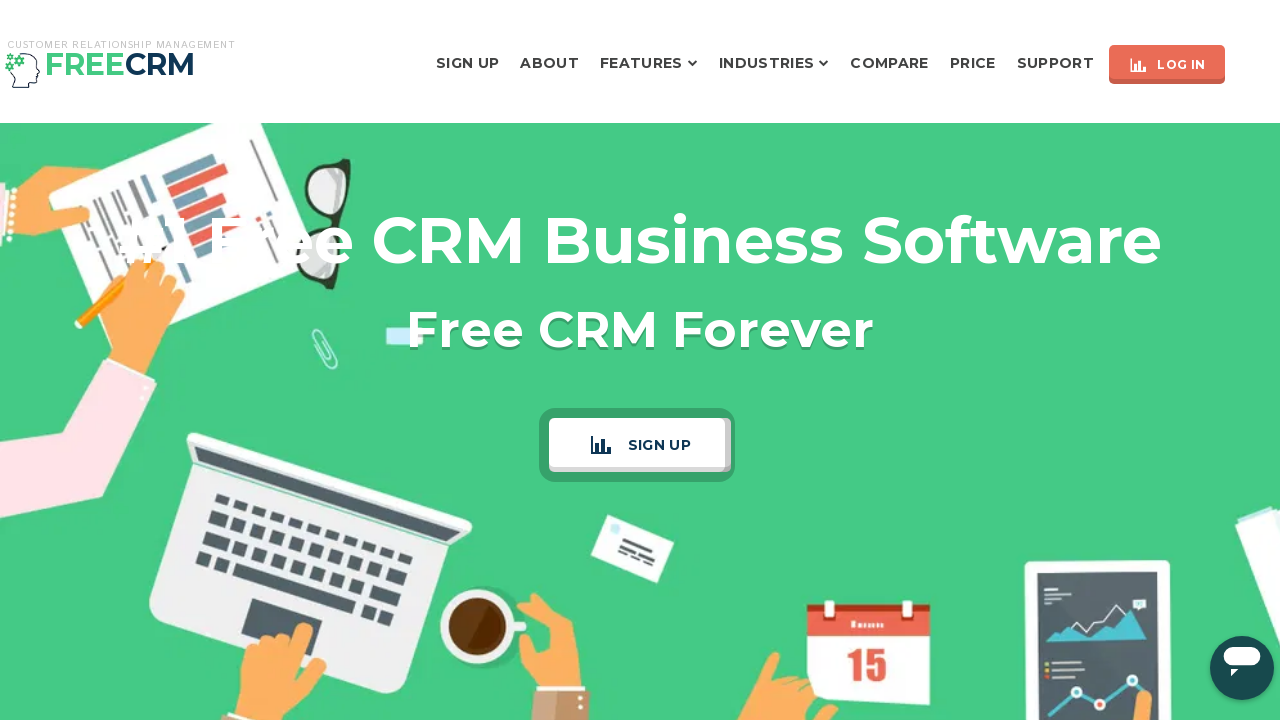

Applied red border highlight to About button using JavaScript
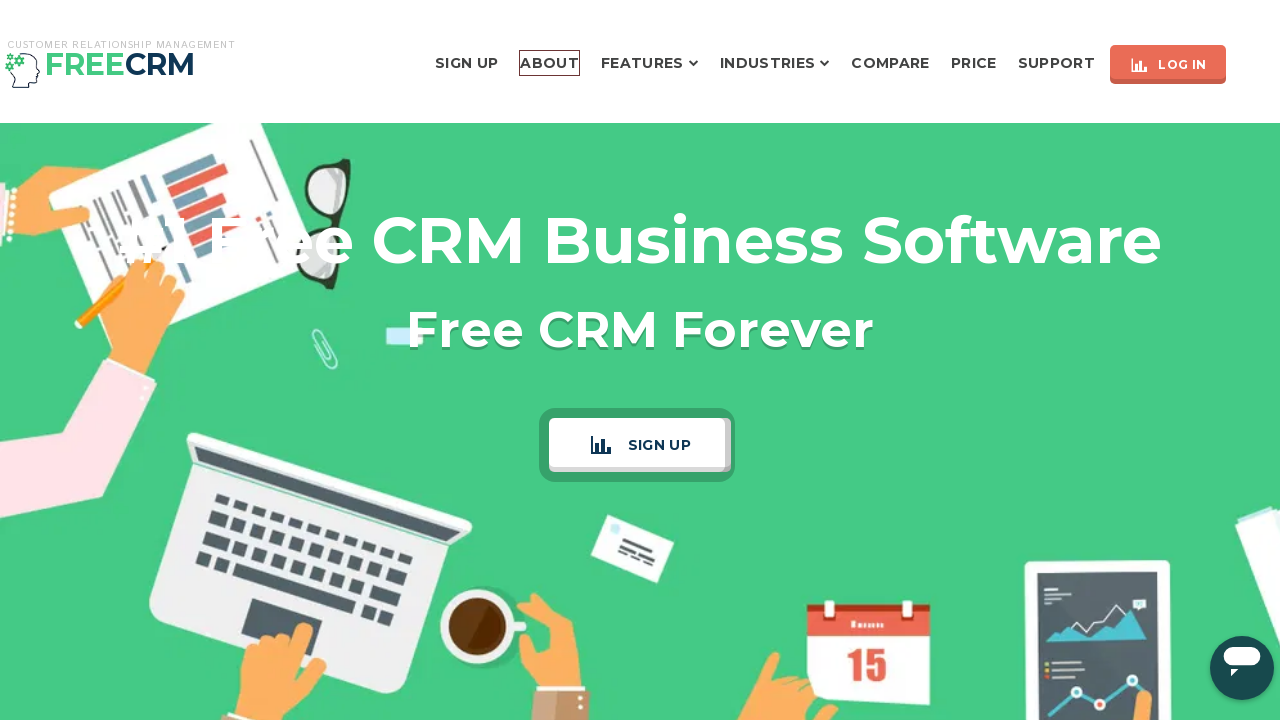

Generated custom alert dialog
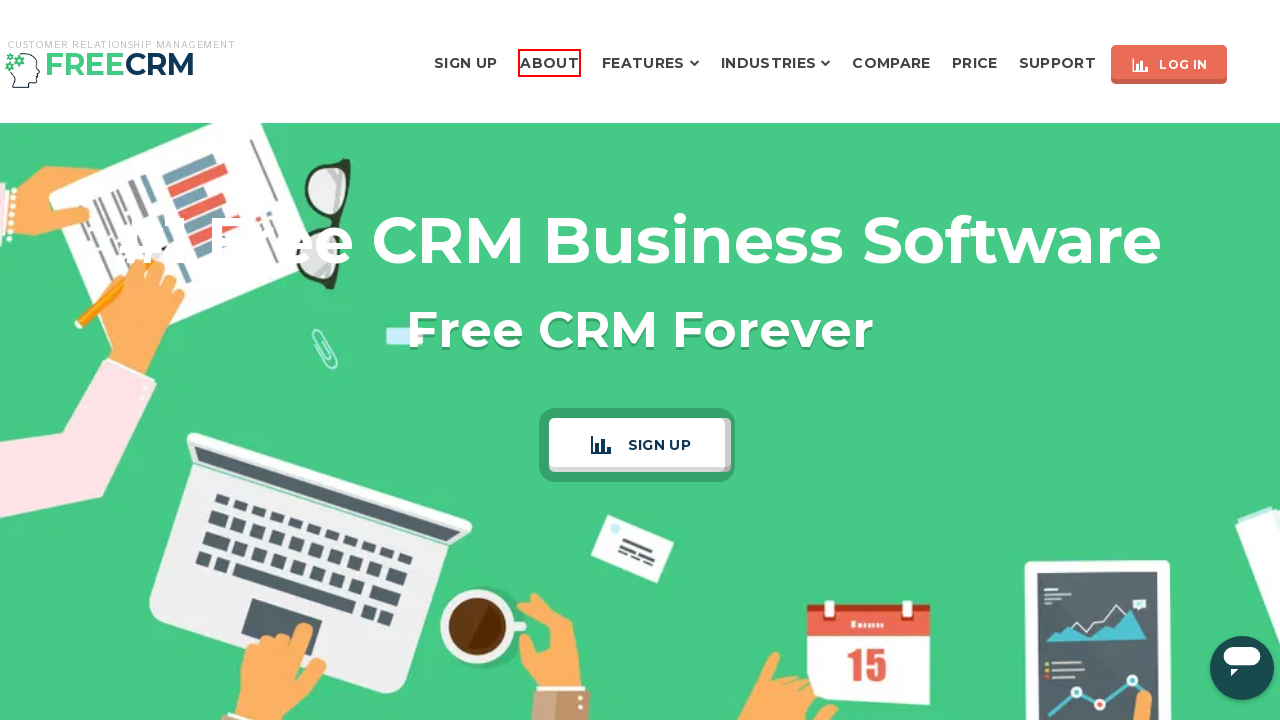

Set up alert handler to accept dialogs
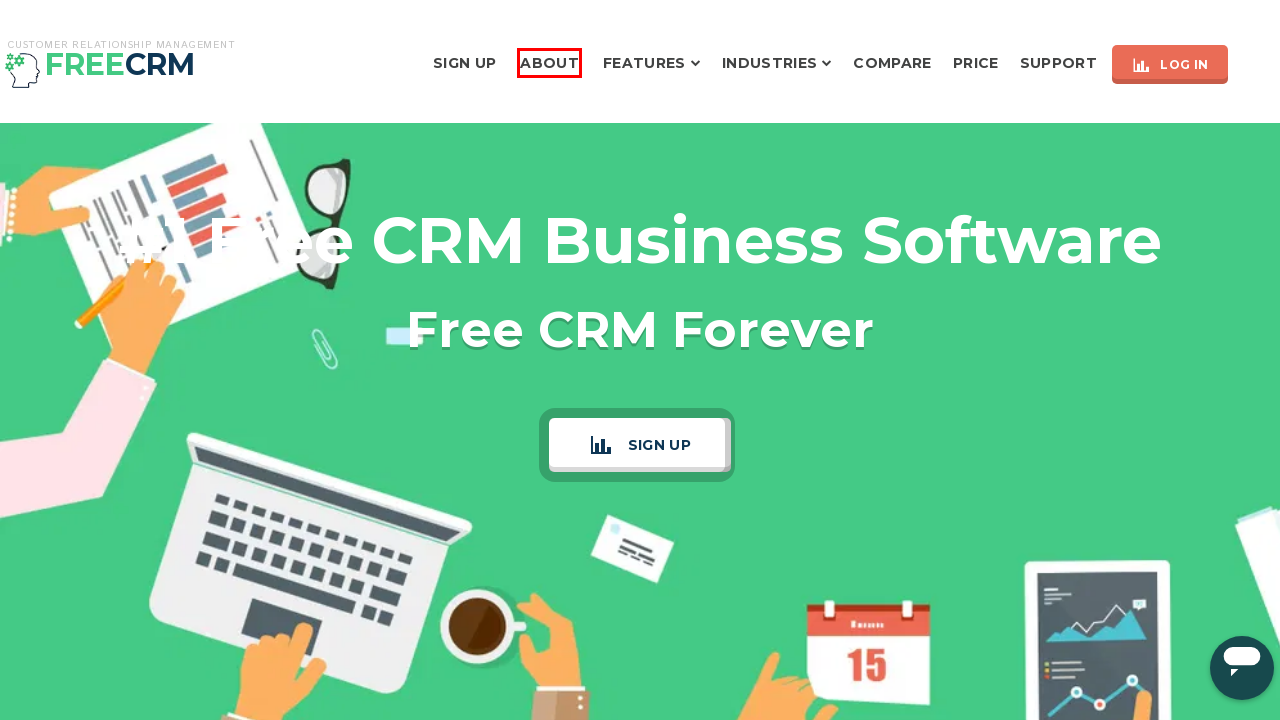

Clicked About button using JavaScript executor
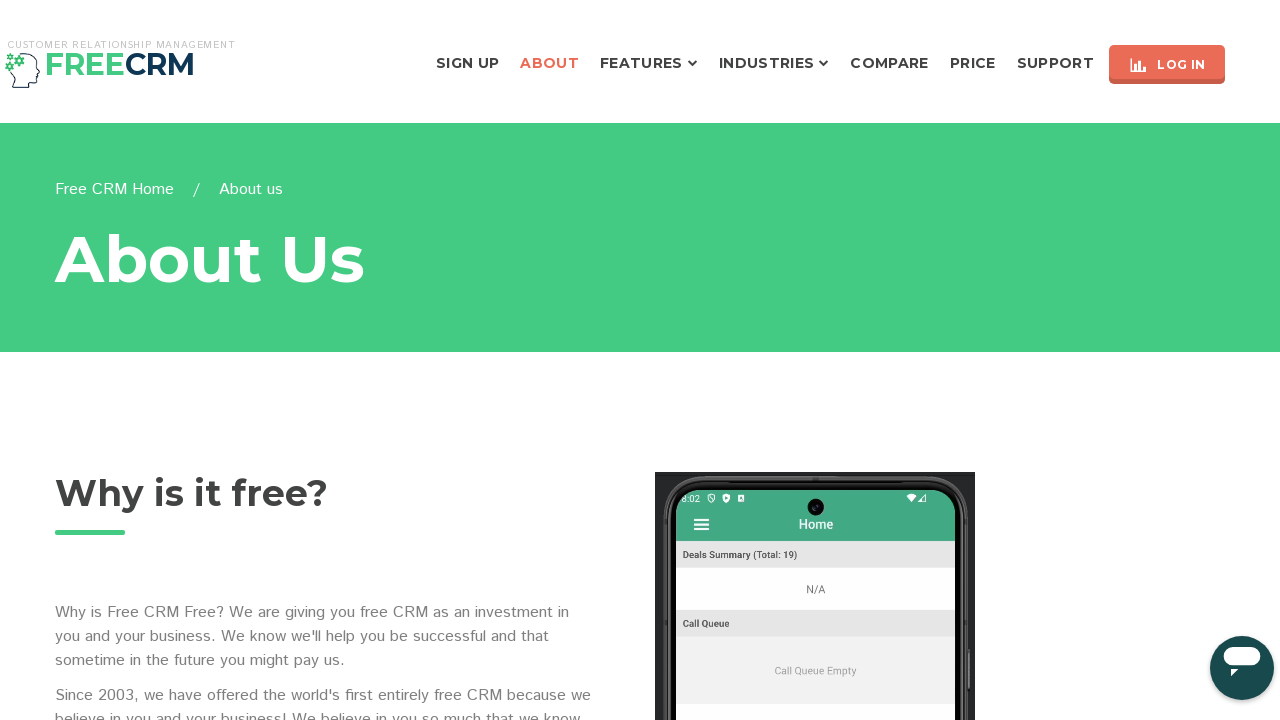

Refreshed the page using JavaScript
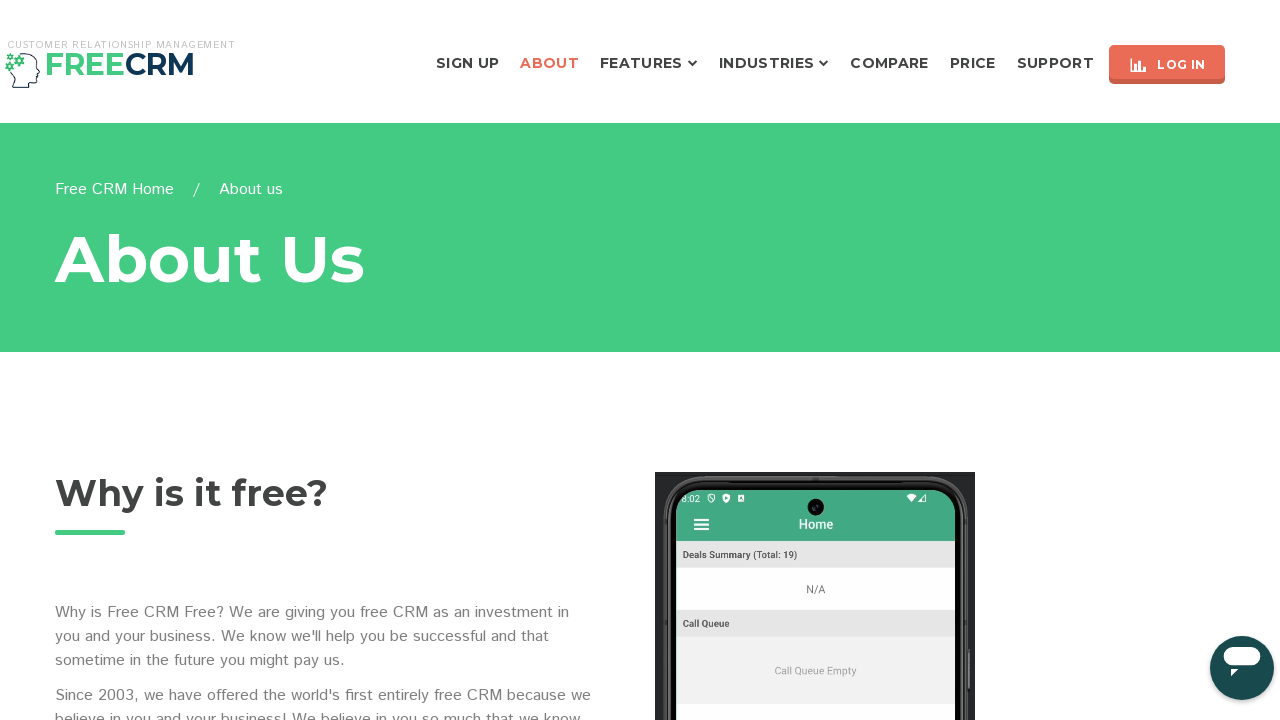

Retrieved page title: About Free CRM for Any Business
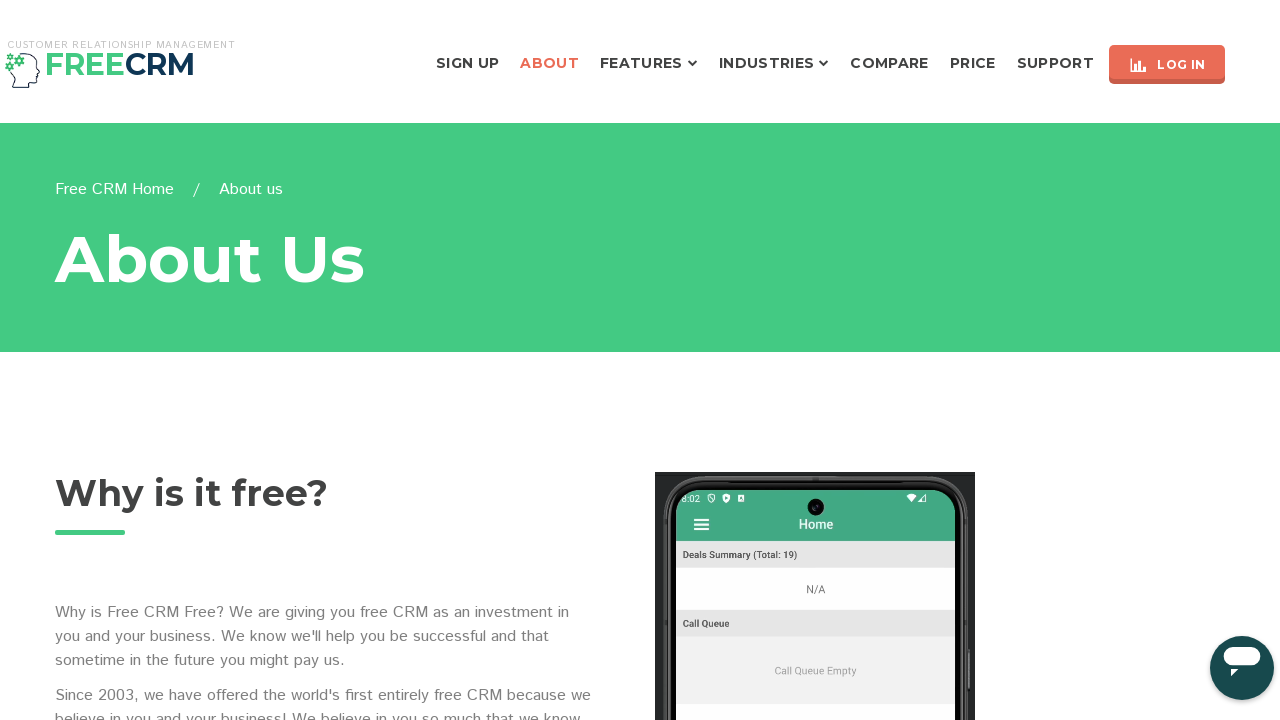

Retrieved page text (4523 characters)
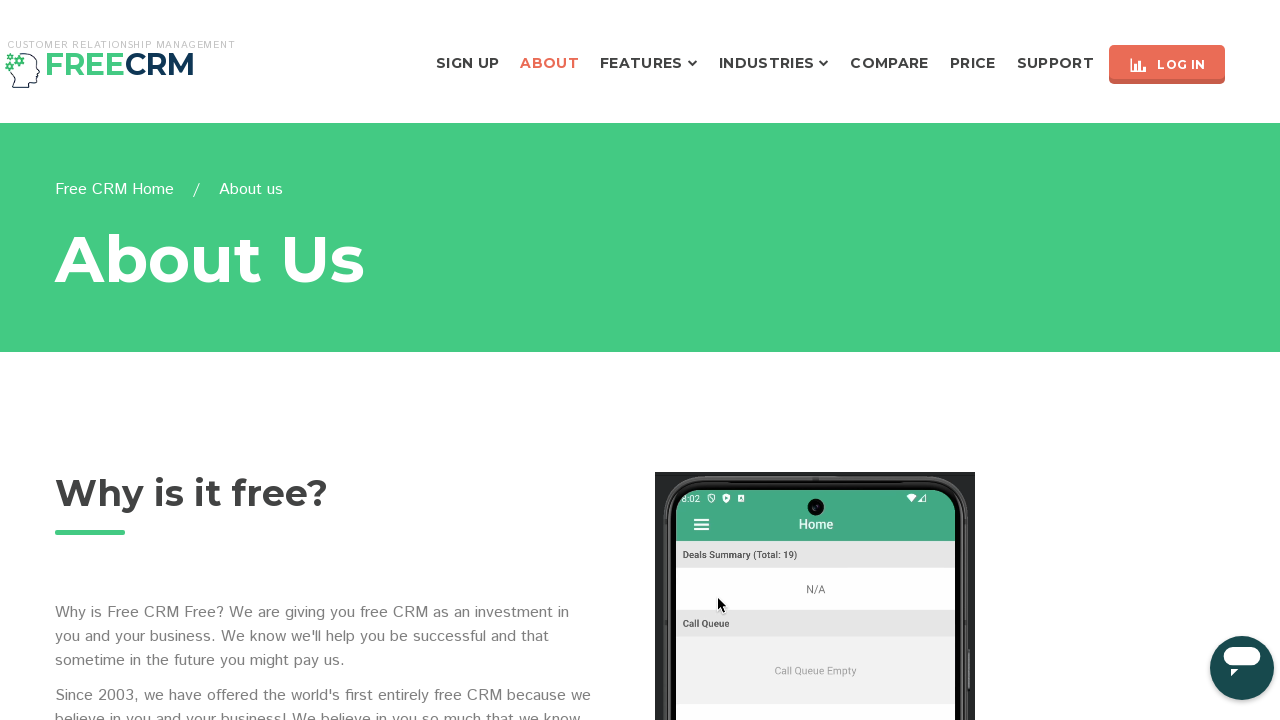

Located Privacy Policy link element
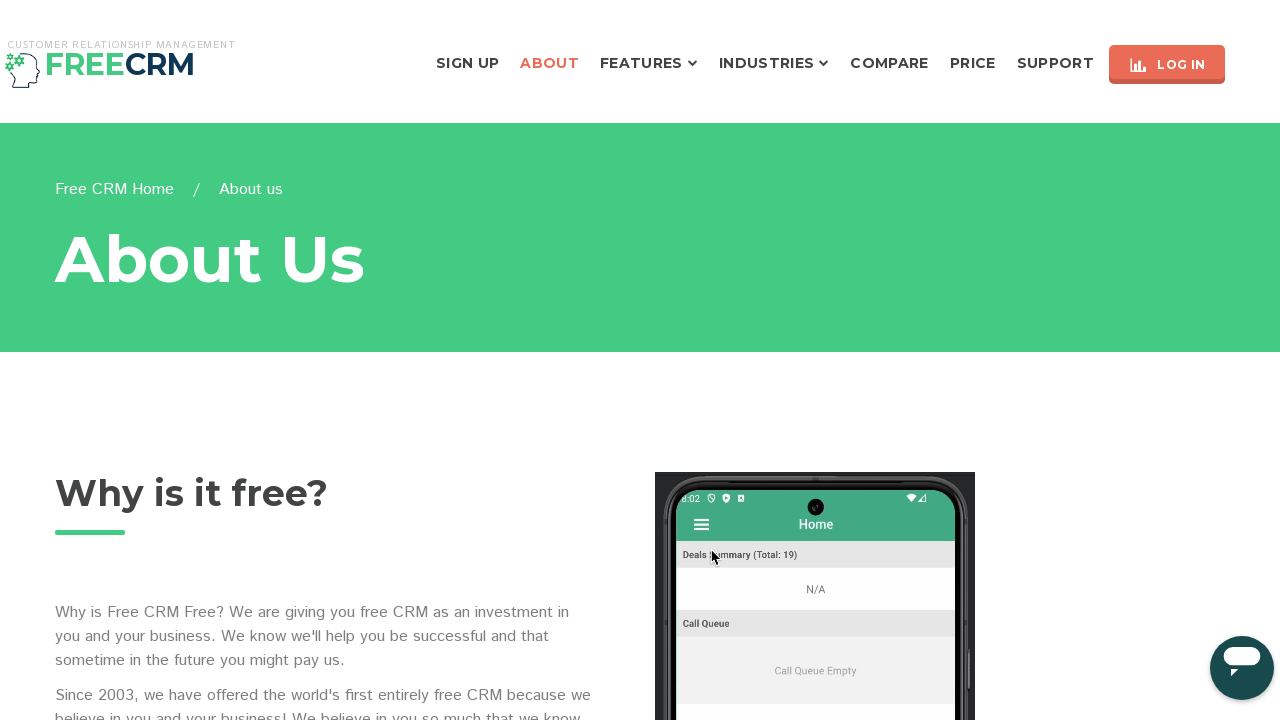

Scrolled Privacy Policy link into view using JavaScript
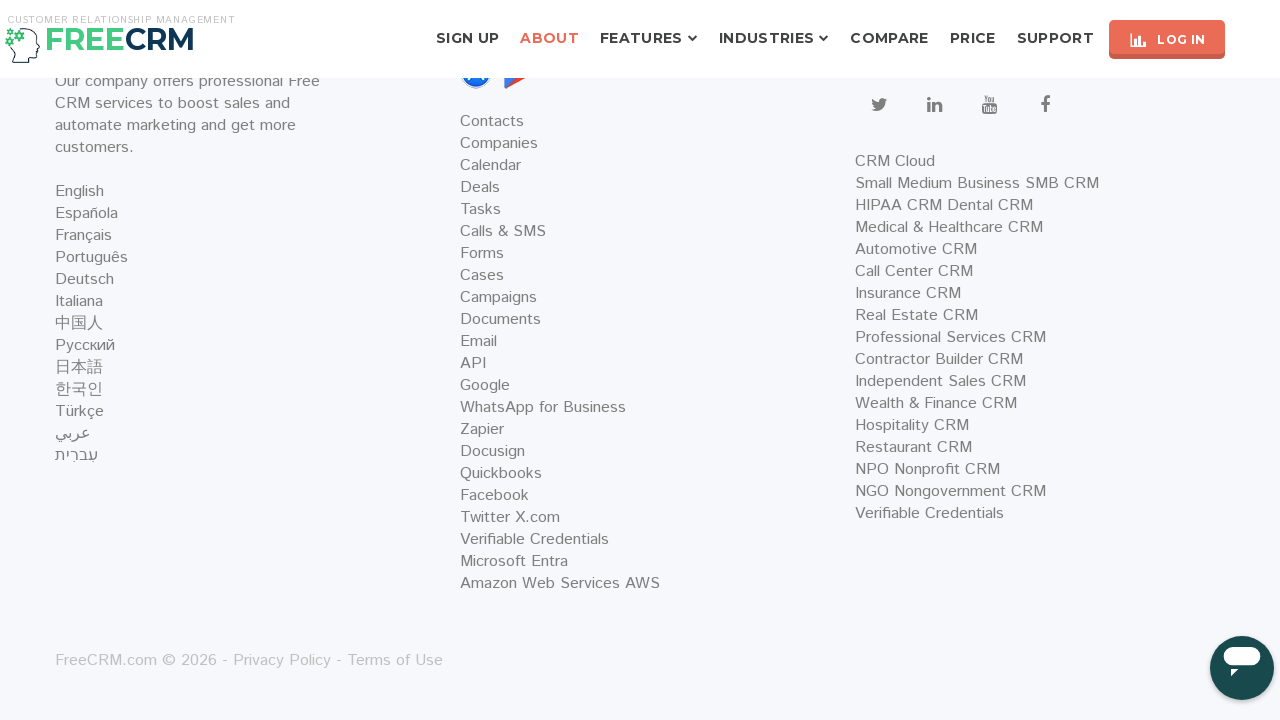

Clicked on Privacy Policy link at (282, 660) on text=Privacy Policy
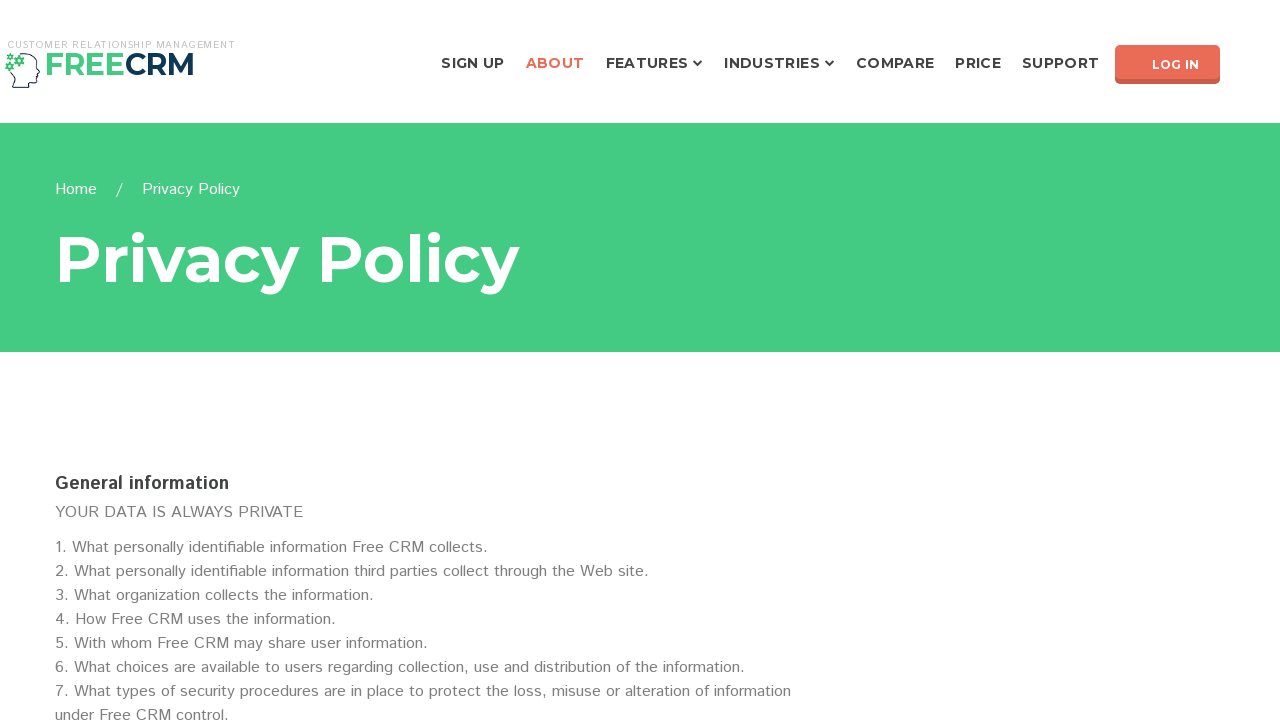

Scrolled to the bottom of the page using JavaScript
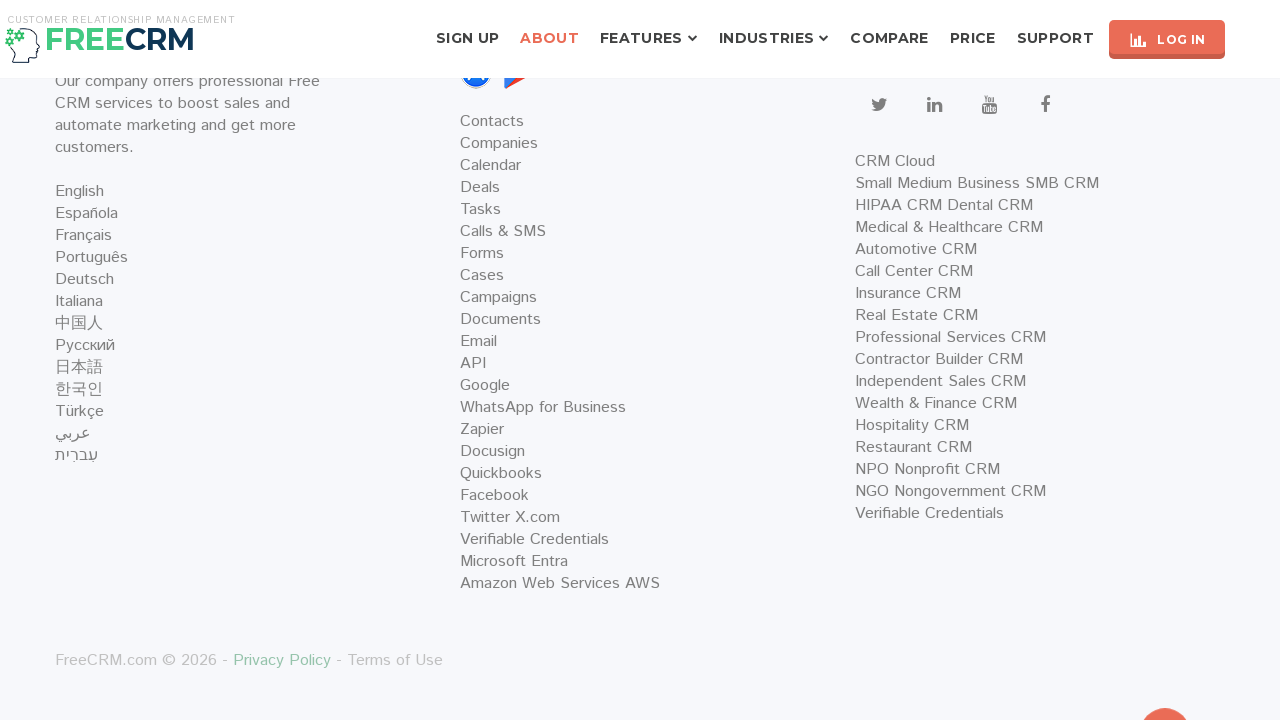

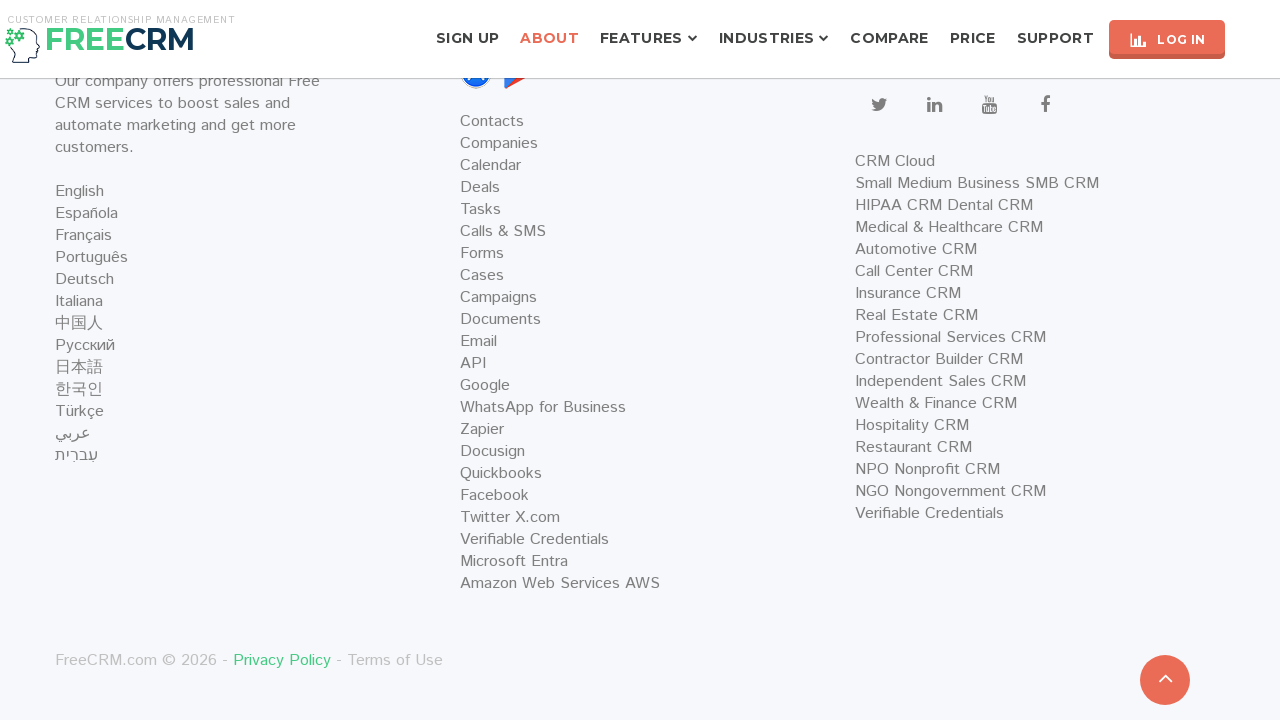